Tests dynamic controls functionality by clicking a checkbox, removing it via button, then enabling a text input and entering text into it.

Starting URL: https://the-internet.herokuapp.com/dynamic_controls

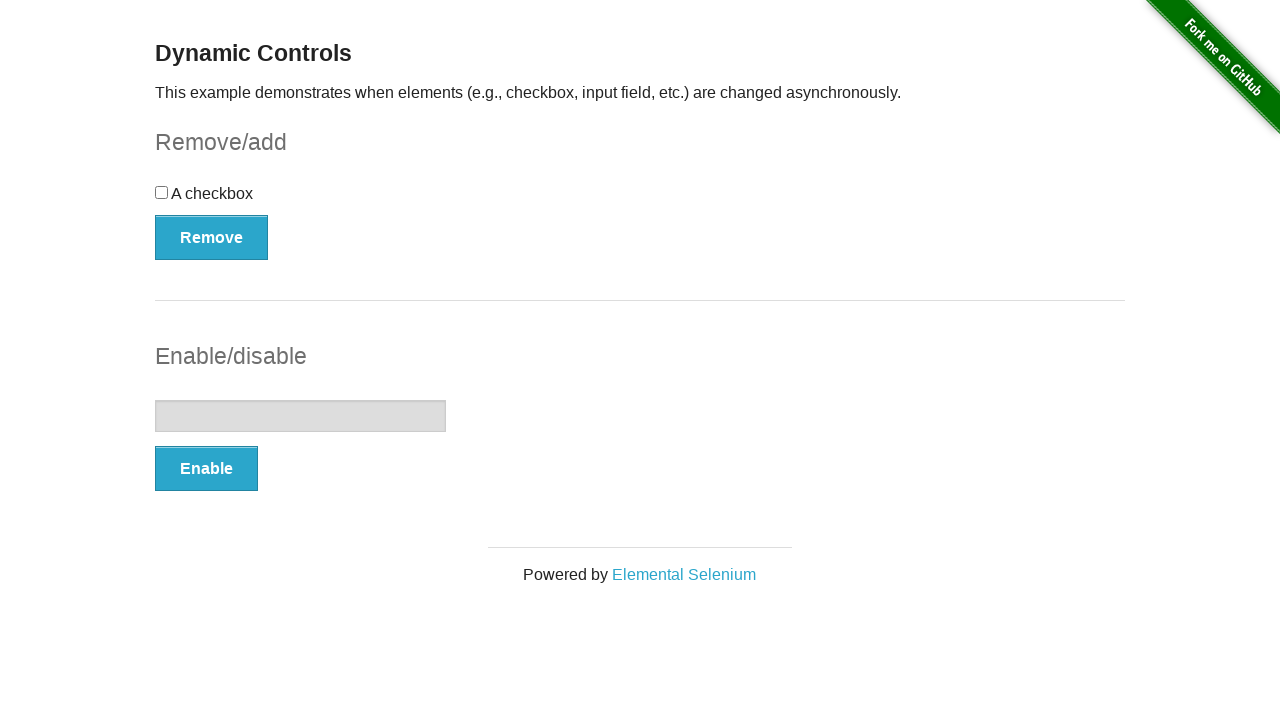

Clicked the checkbox at (162, 192) on input[type='checkbox']
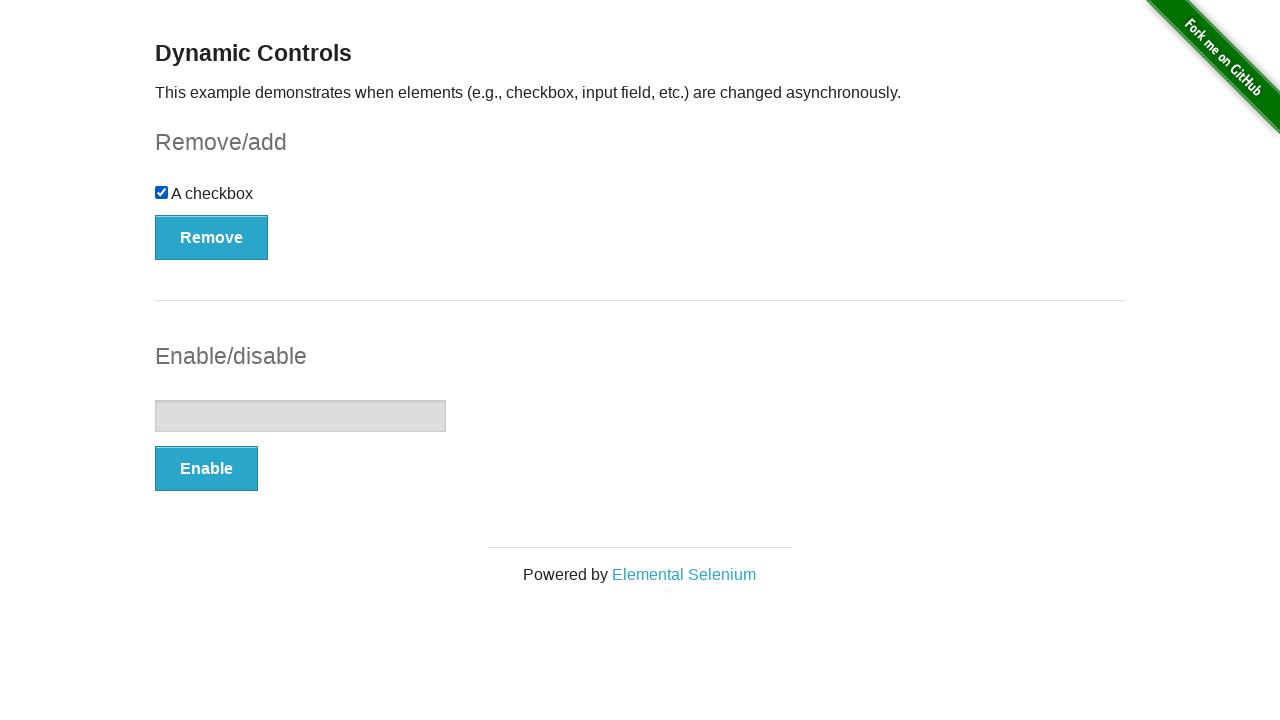

Clicked the Remove button at (212, 237) on button:text('Remove')
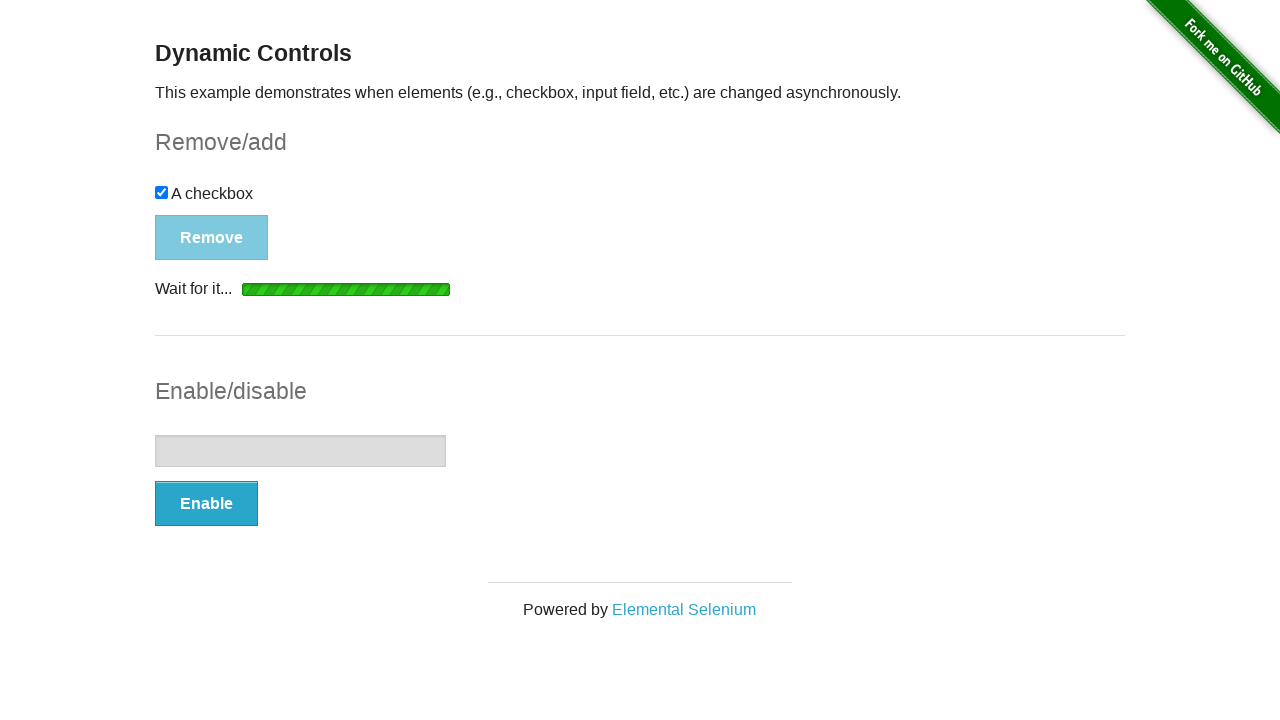

Verified checkbox was removed - 'It's gone!' message appeared
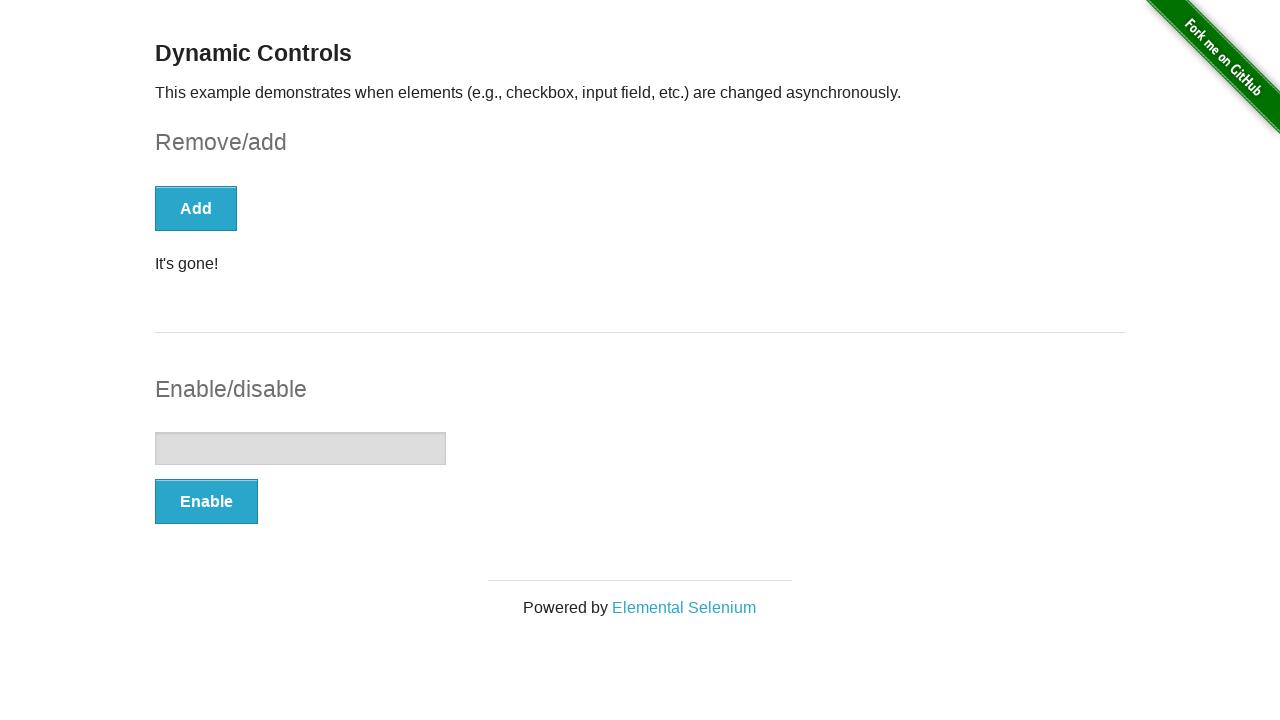

Clicked the Enable button at (206, 501) on button:text('Enable')
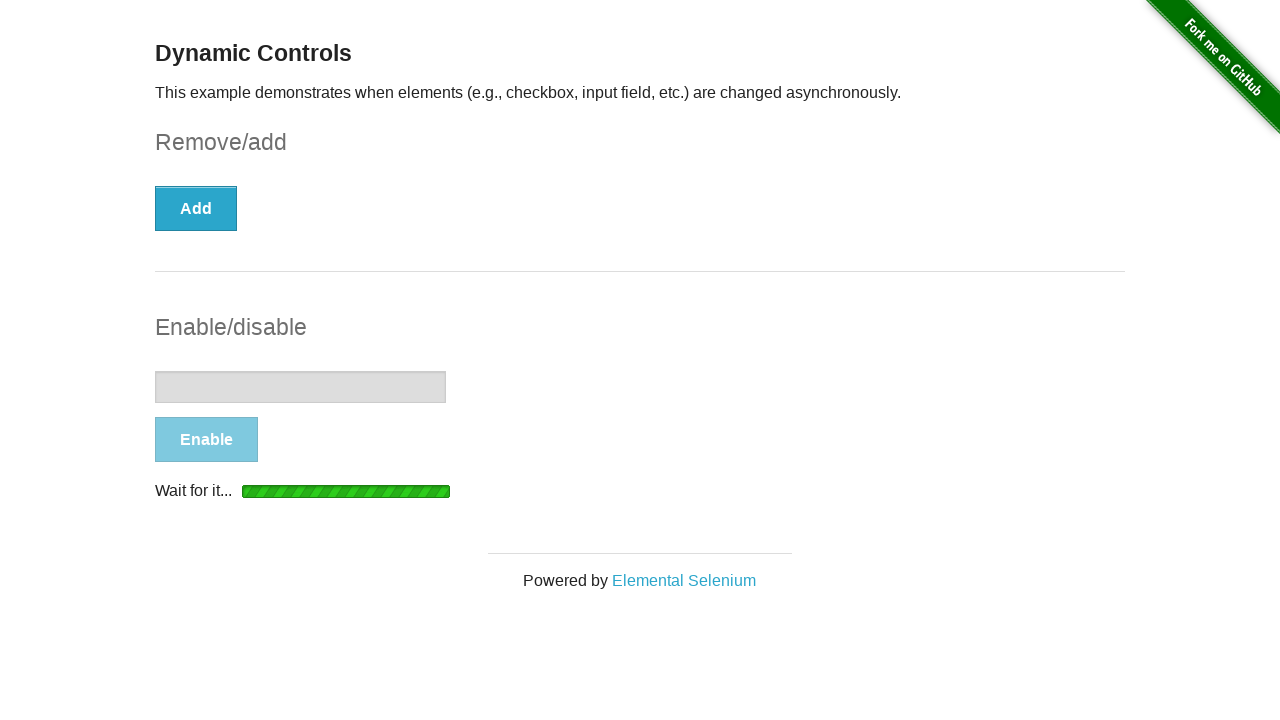

Text input field became enabled
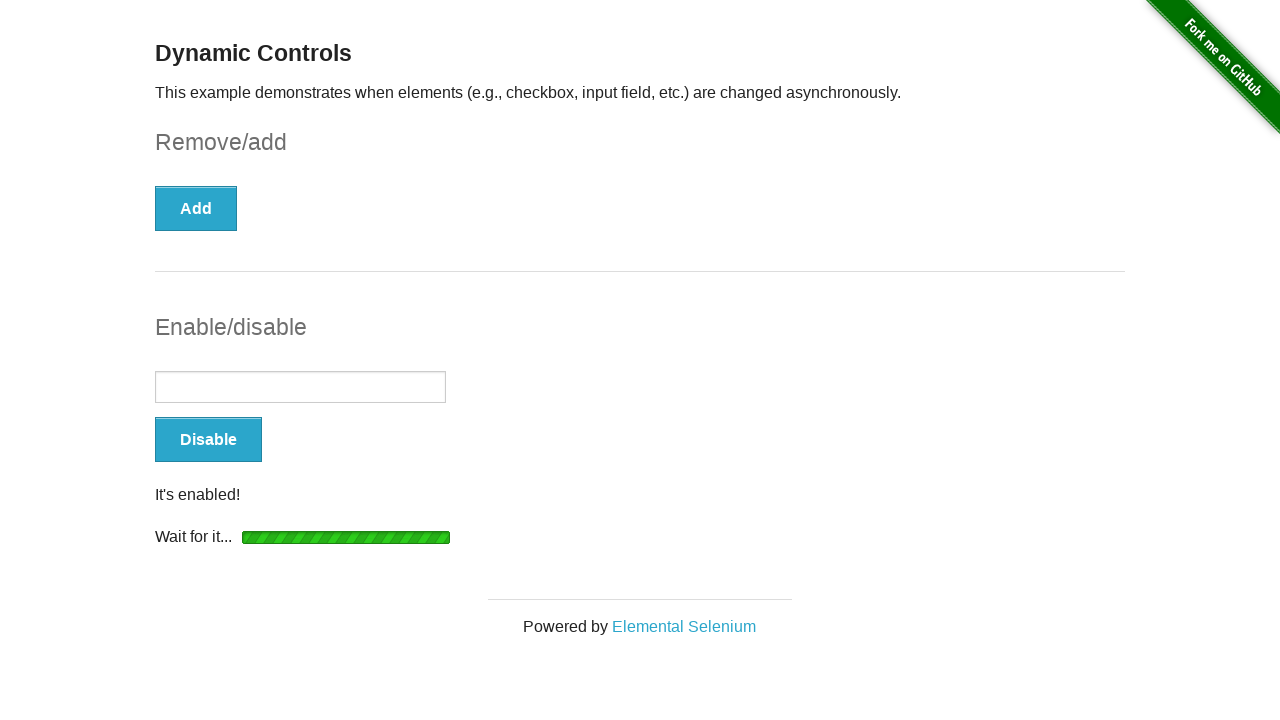

Entered 'abracadabra' into the text input field on input[type='text']
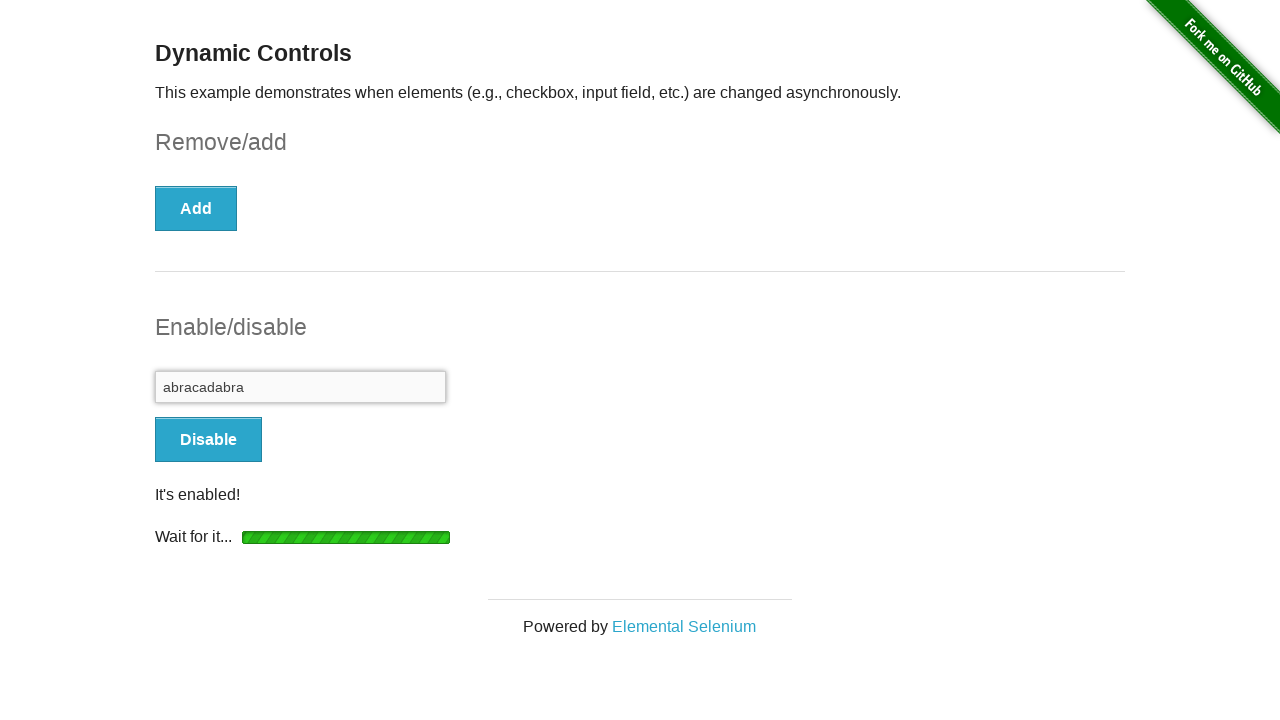

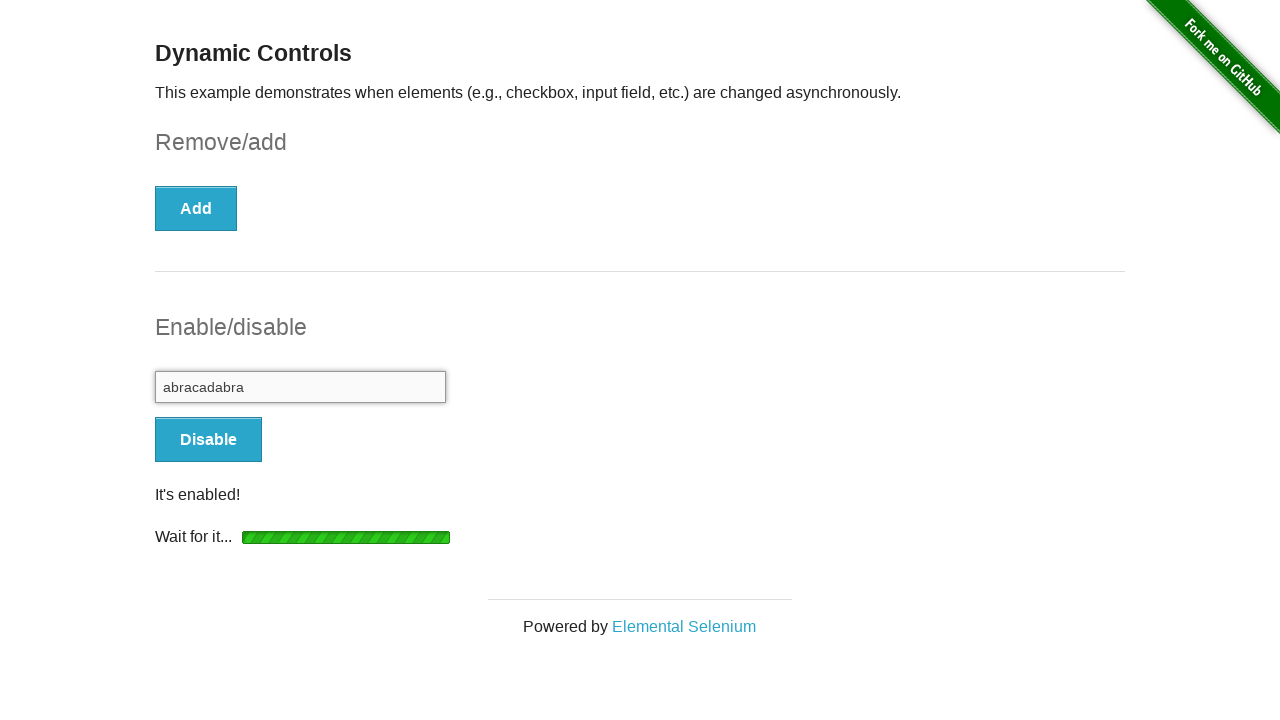